Tests that the todo counter displays the correct number as items are added

Starting URL: https://demo.playwright.dev/todomvc

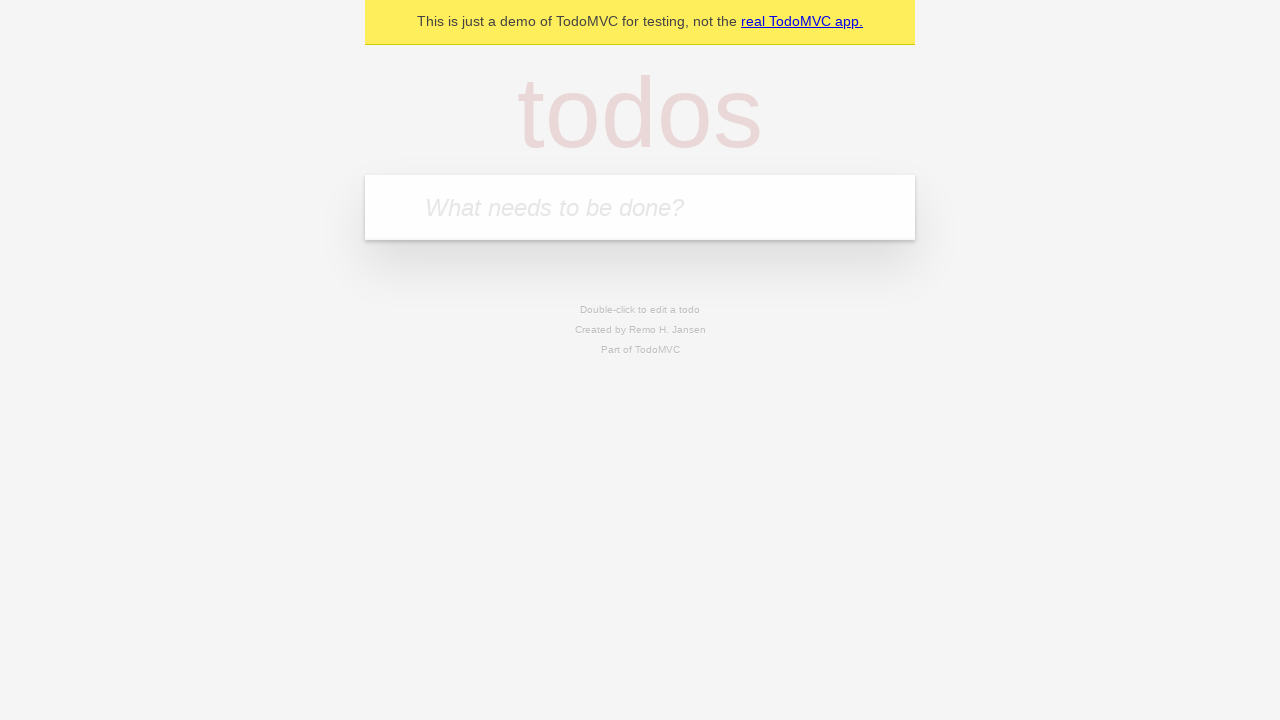

Filled first todo input with 'buy some cheese' on internal:attr=[placeholder="What needs to be done?"i]
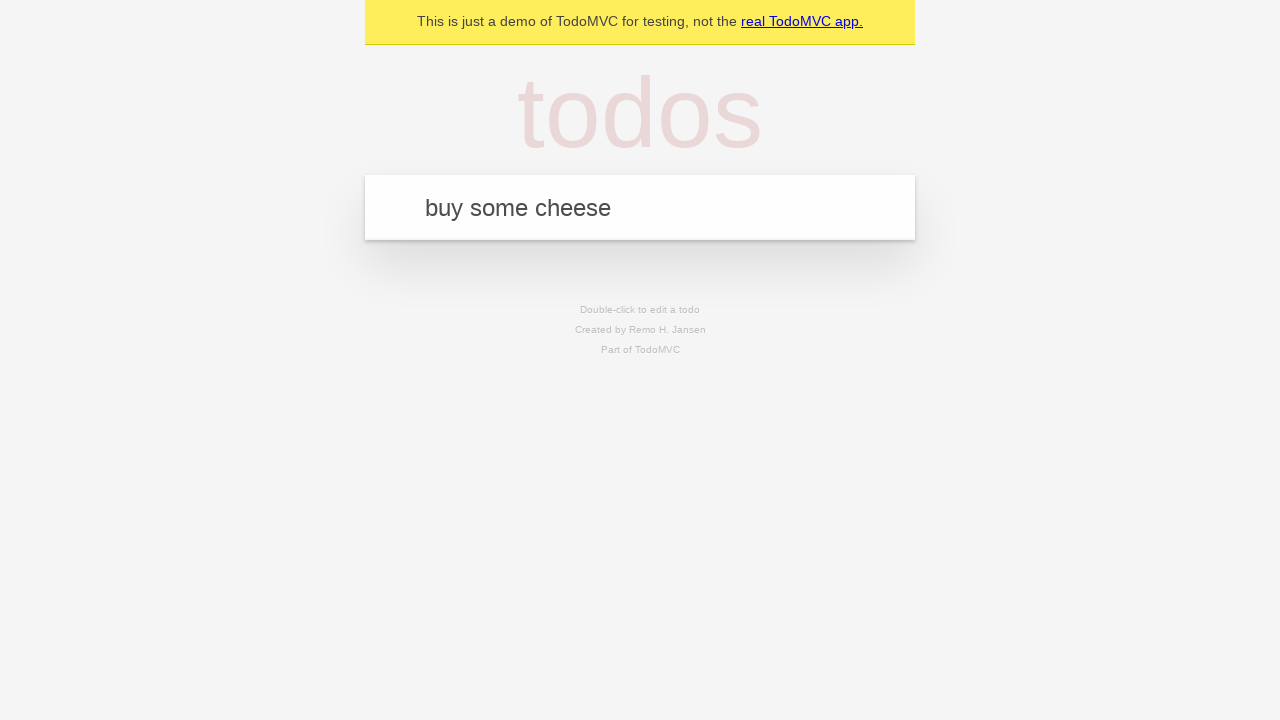

Pressed Enter to add first todo item on internal:attr=[placeholder="What needs to be done?"i]
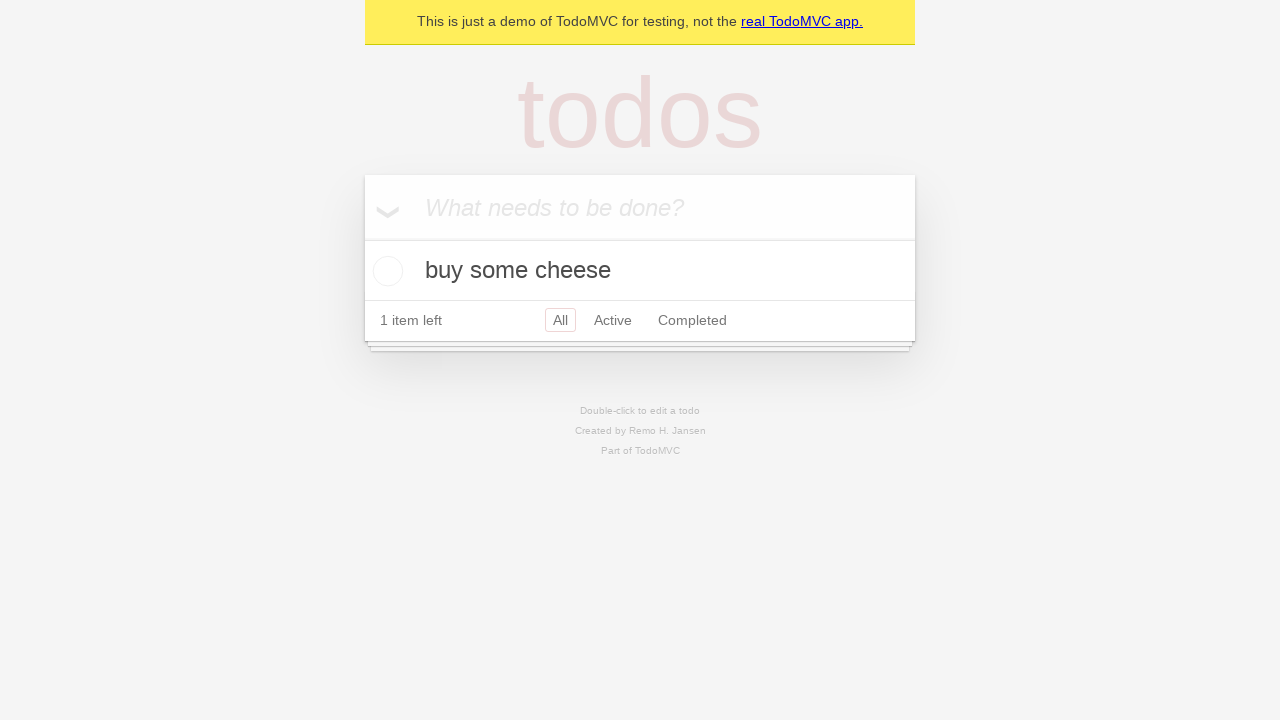

Todo counter element loaded
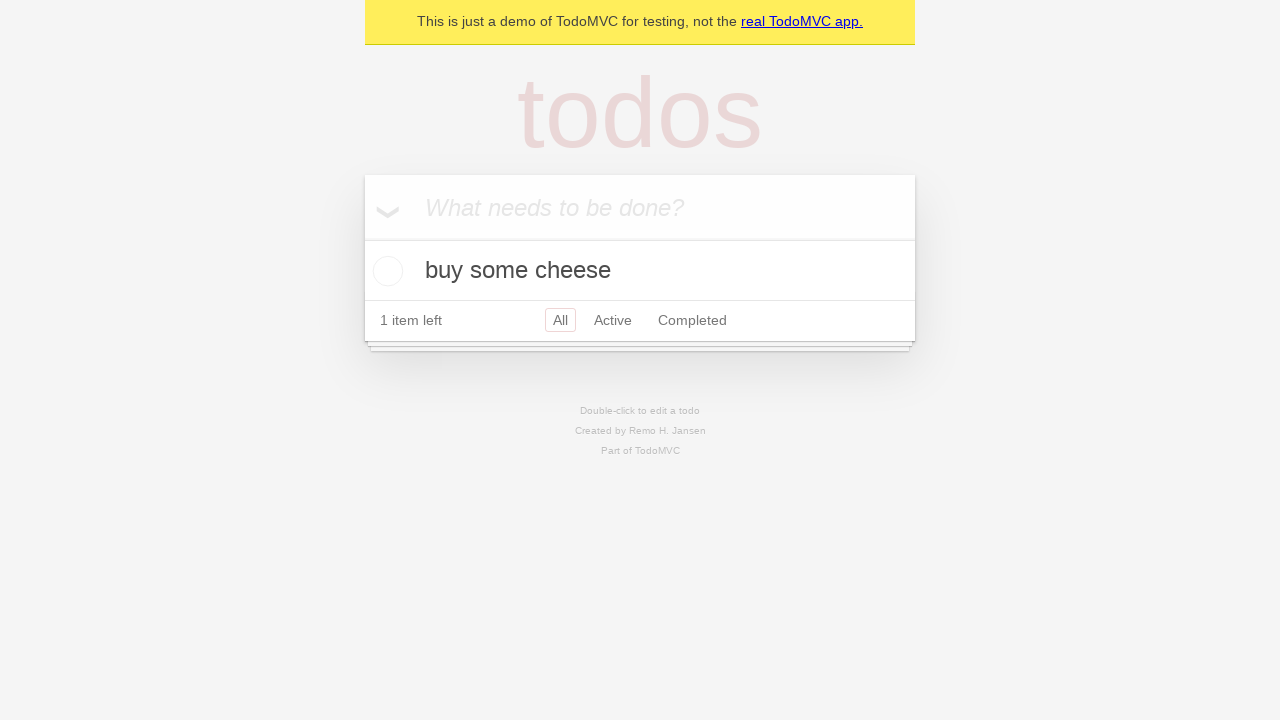

Filled second todo input with 'feed the cat' on internal:attr=[placeholder="What needs to be done?"i]
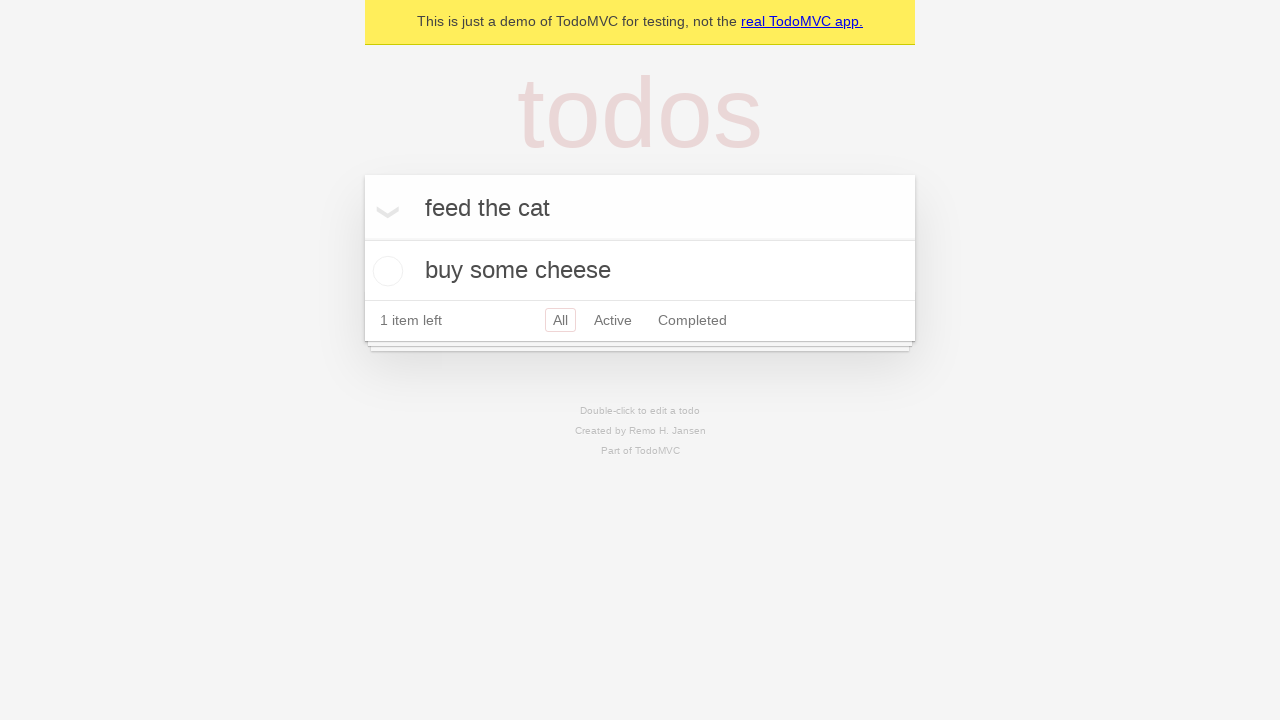

Pressed Enter to add second todo item on internal:attr=[placeholder="What needs to be done?"i]
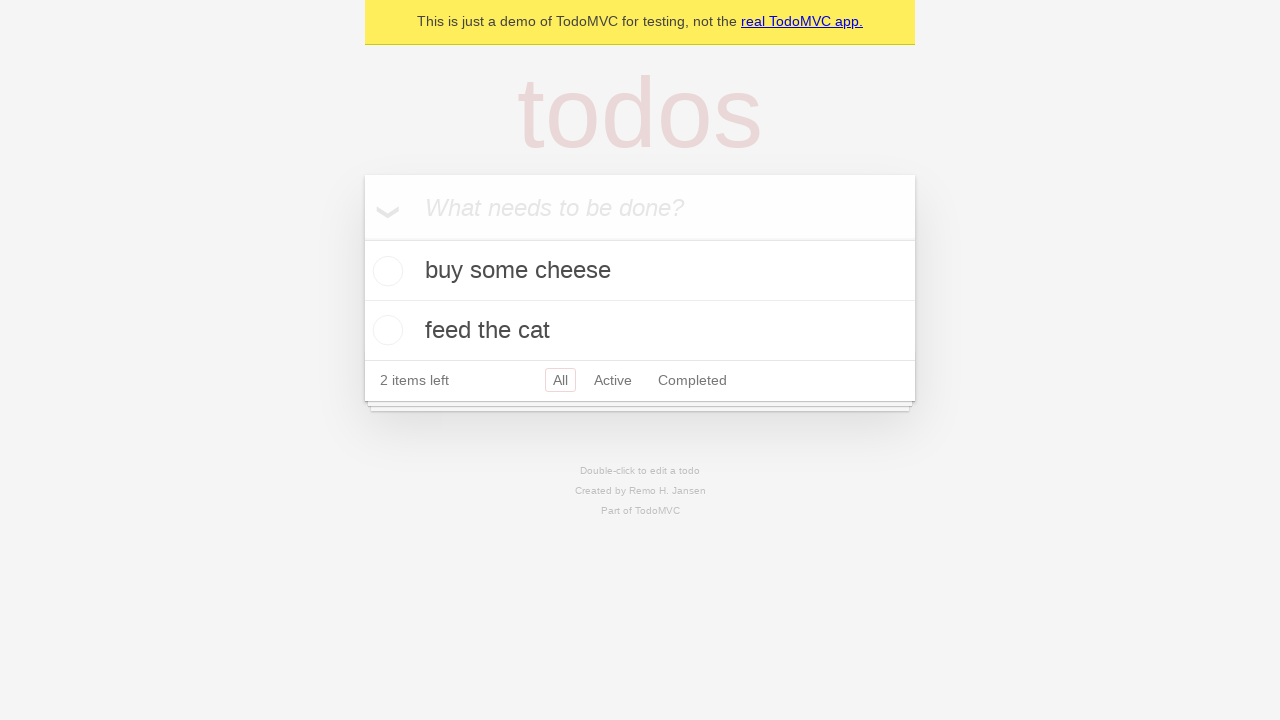

Todo counter updated to reflect 2 items
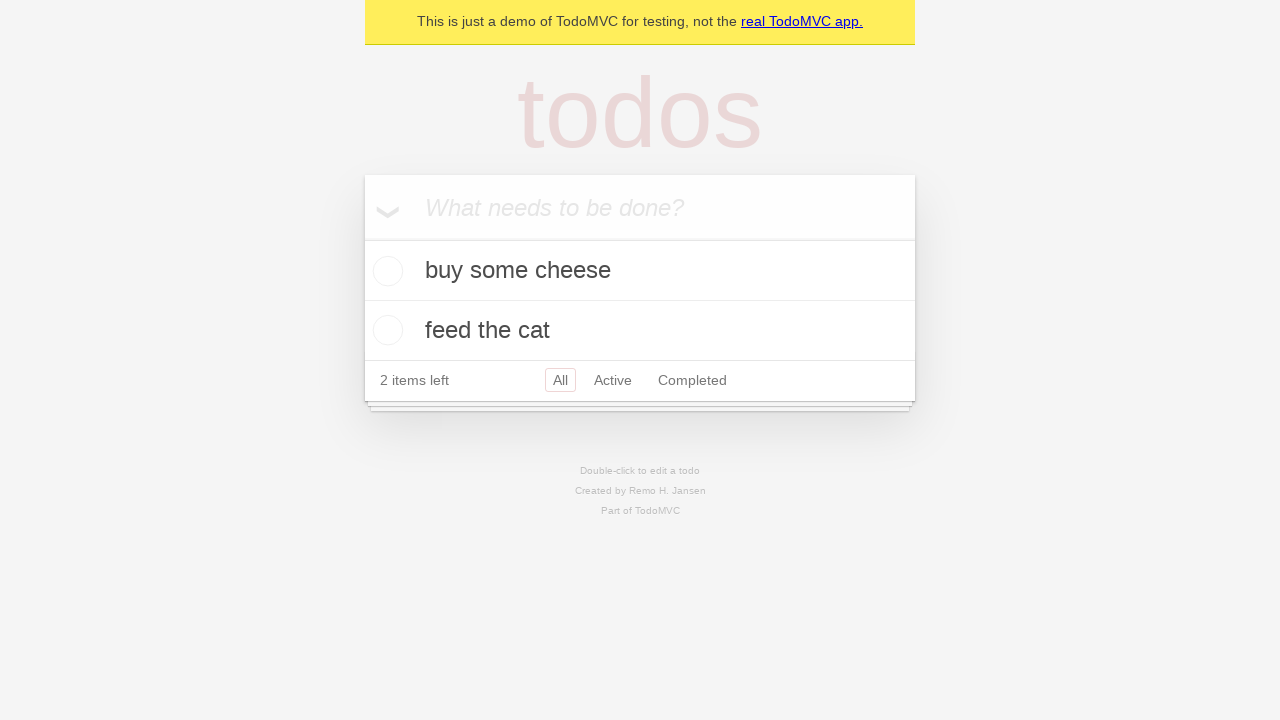

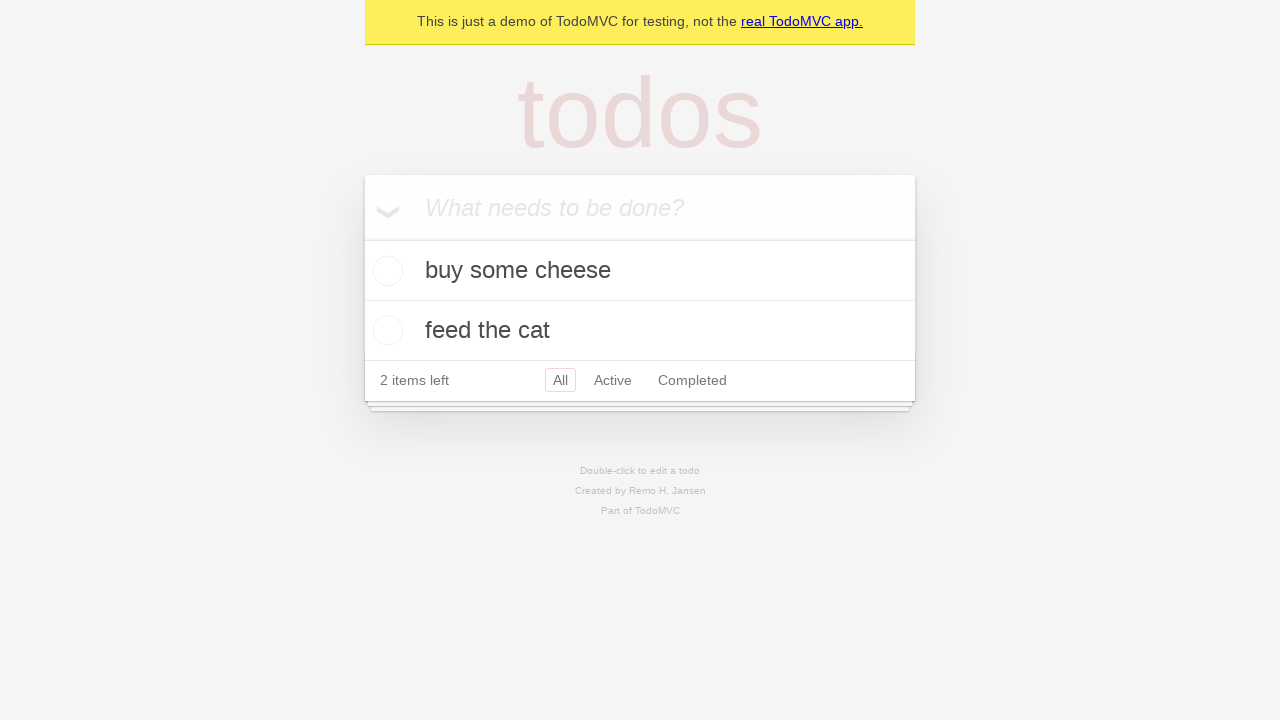